Tests scrolling functionality on a webpage by scrolling to bottom, back to top, and then to a specific element

Starting URL: https://semantic-ui.com/modules/dropdown.html

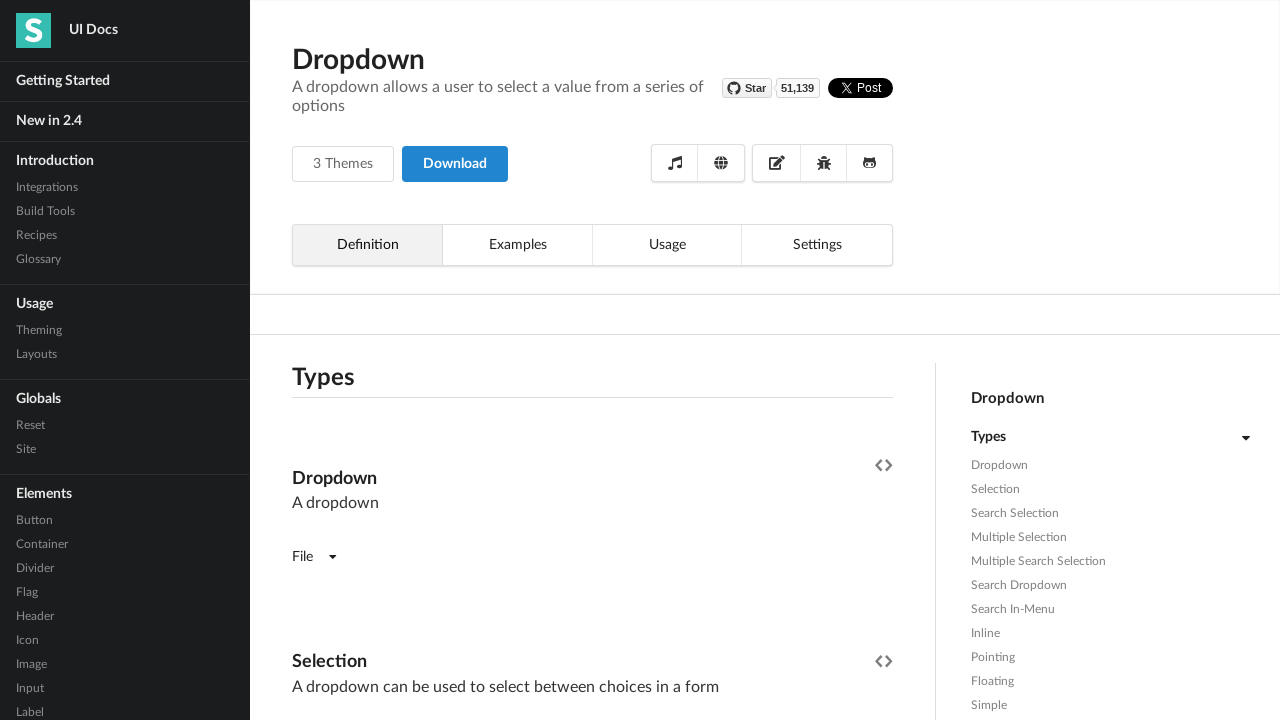

Scrolled to bottom of page using JavaScript
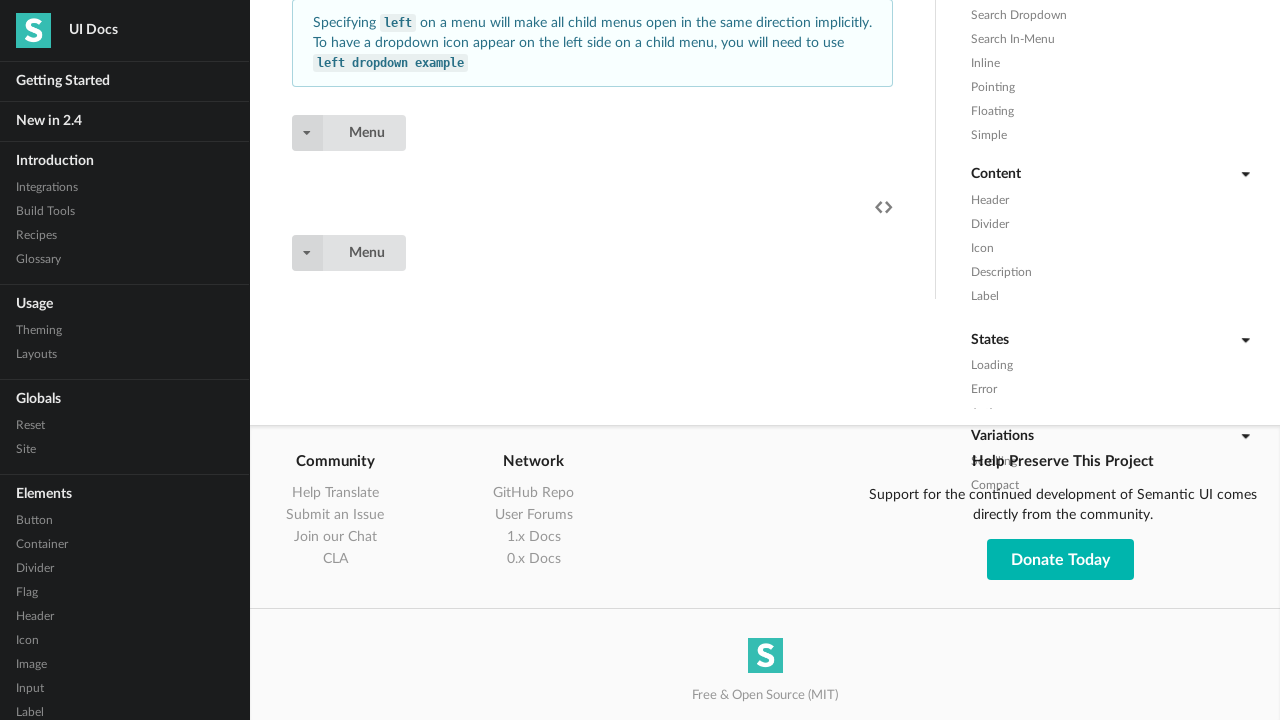

Waited 4 seconds for scroll animation to complete
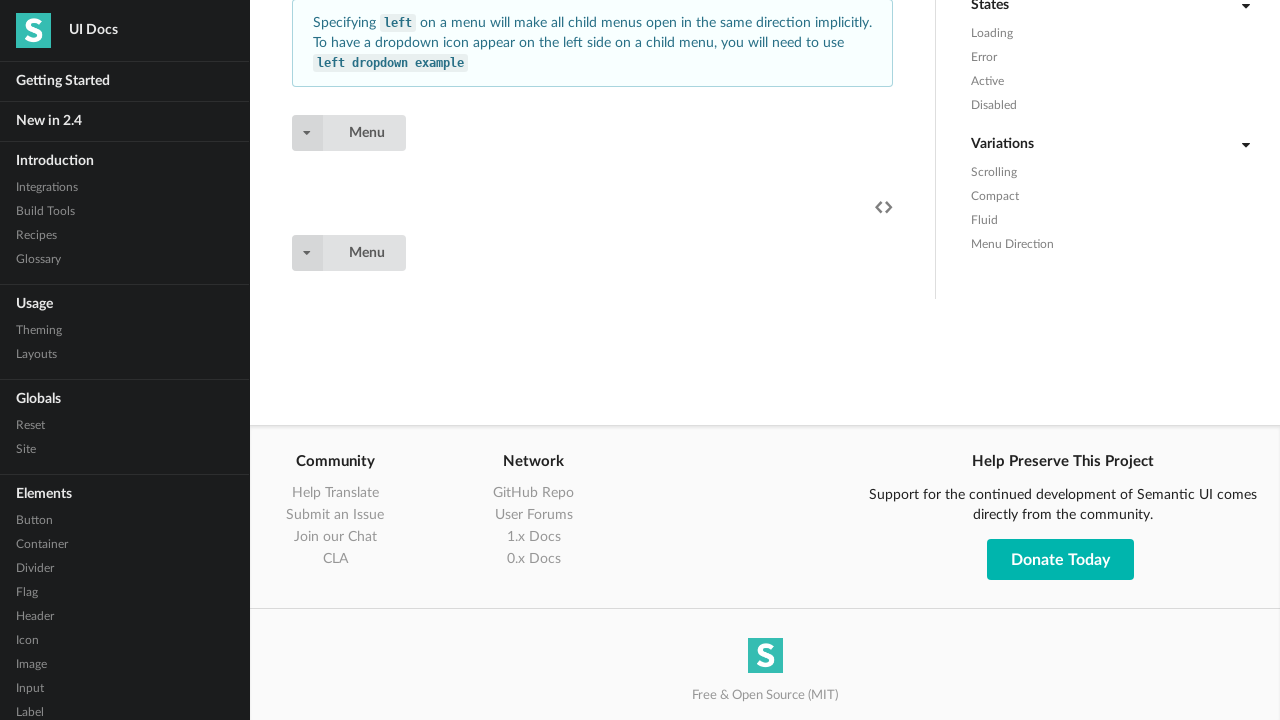

Scrolled back to top of page using JavaScript
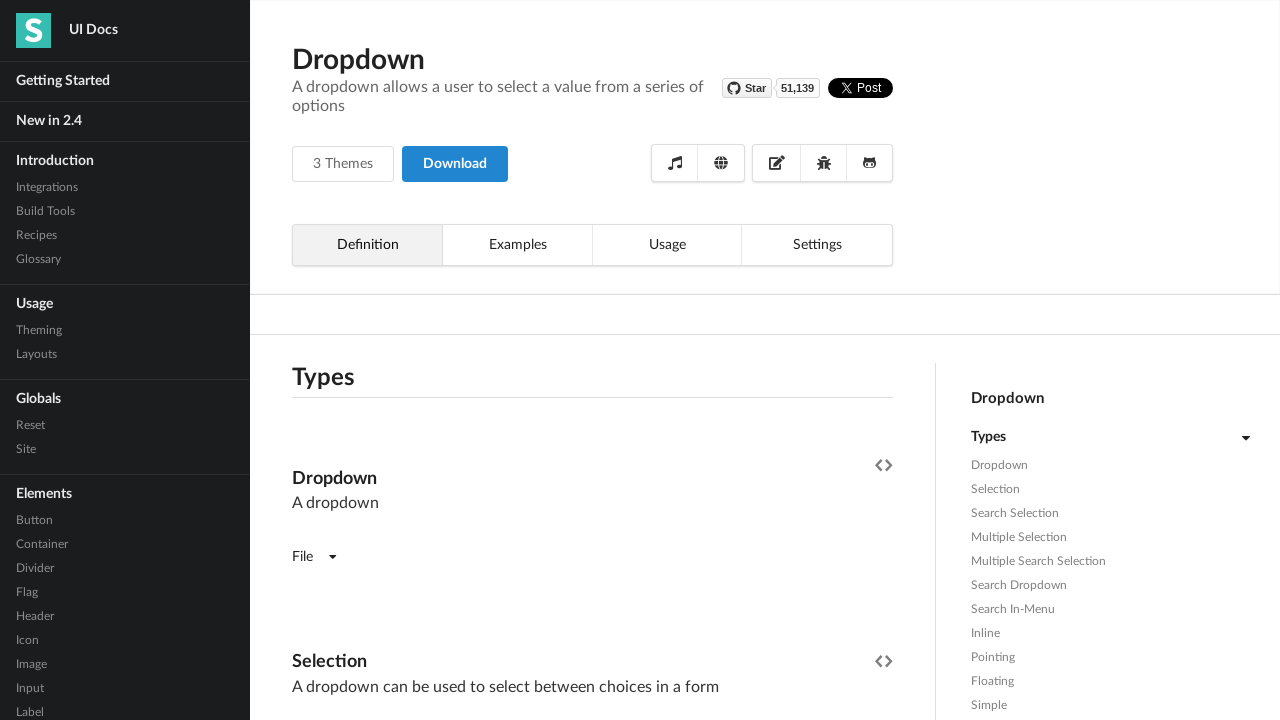

Waited 4 seconds for scroll animation to complete
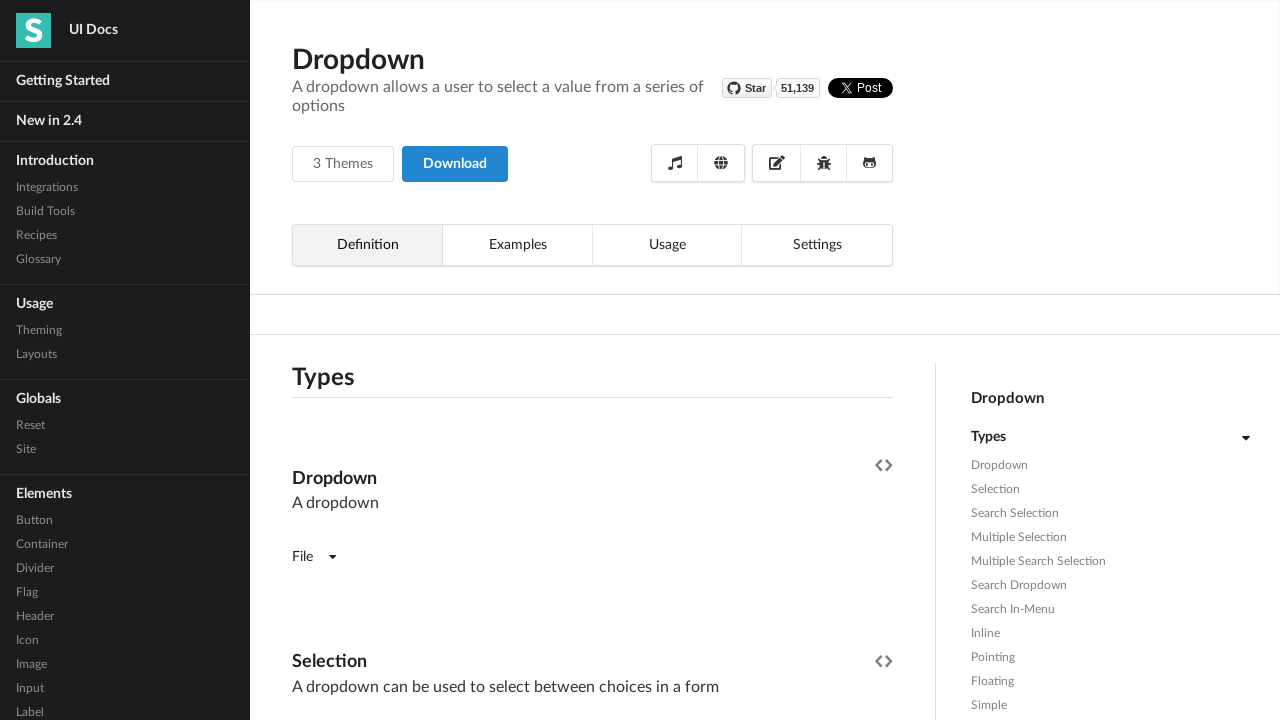

Located the first Save button element via XPath
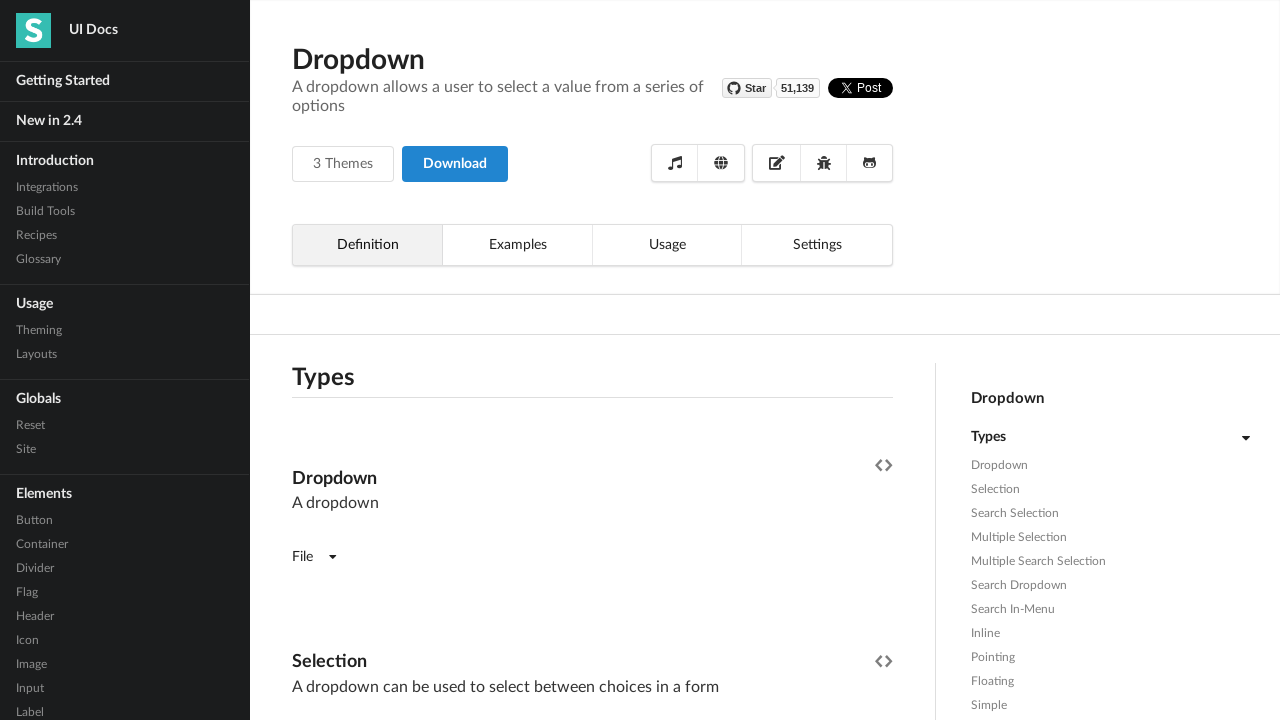

Scrolled to Save button element if needed
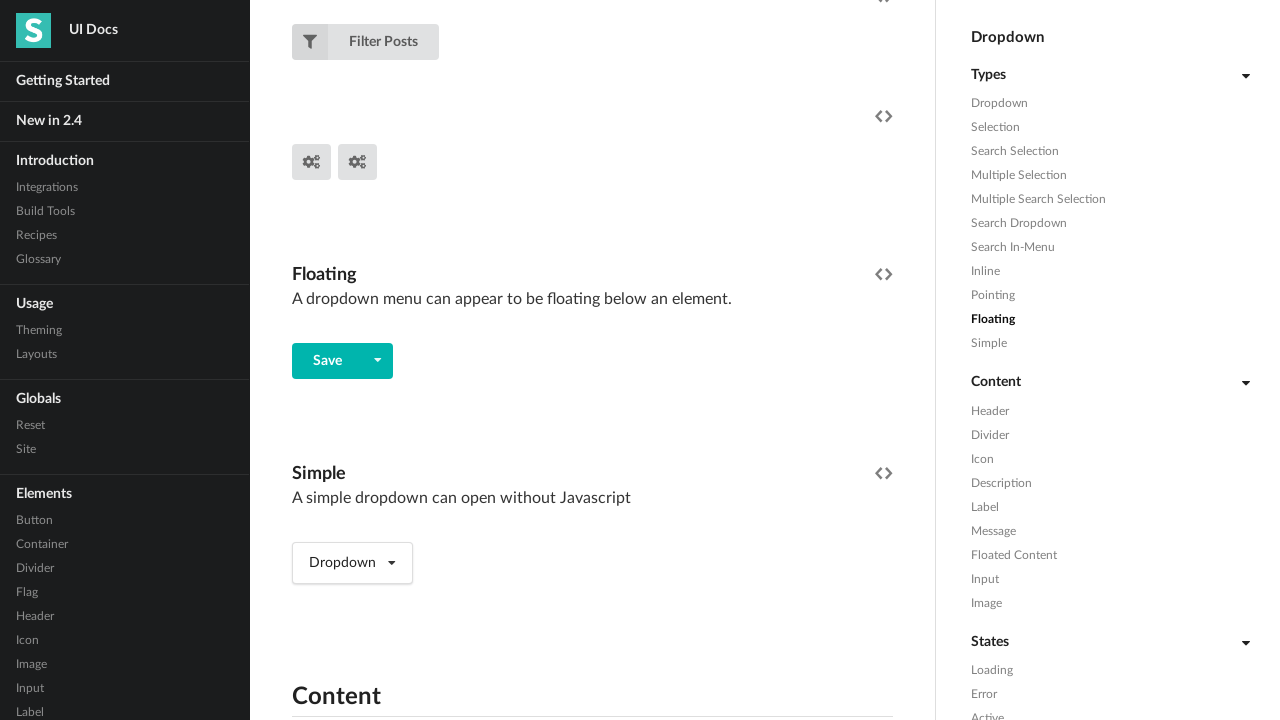

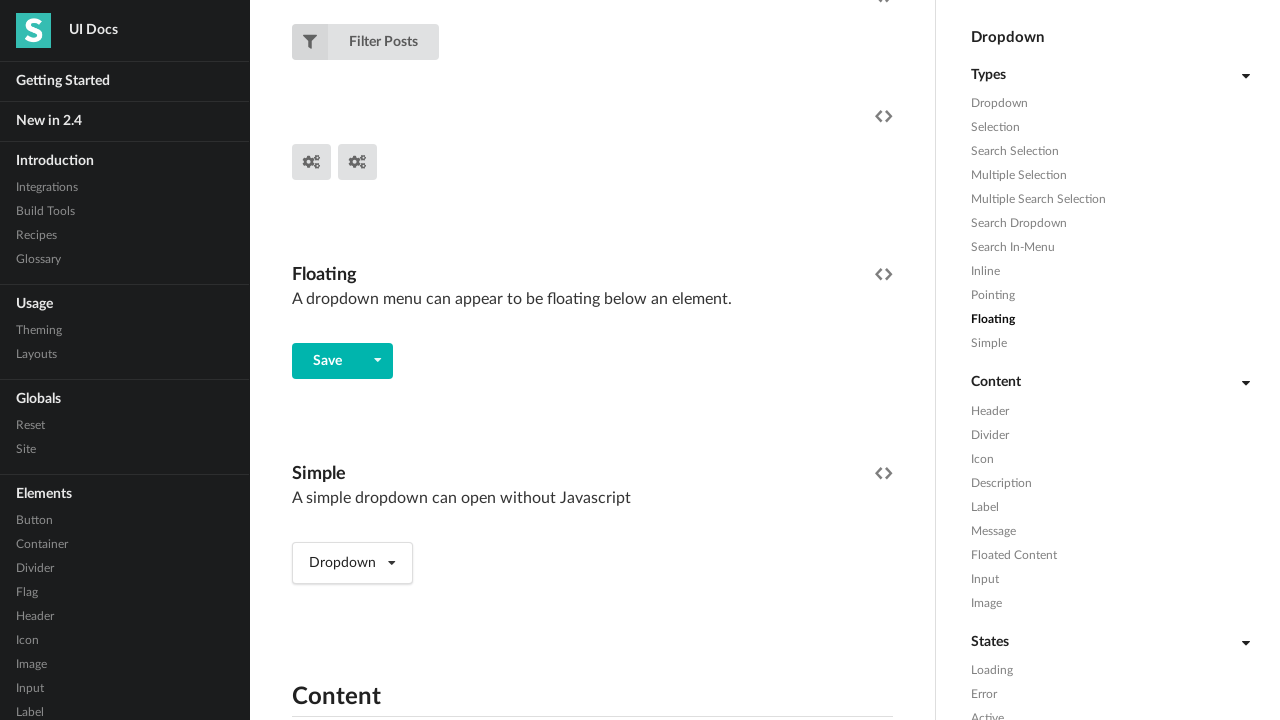